Opens CRM Pro website in a new tab and verifies that two tabs are open

Starting URL: https://bonigarcia.dev/selenium-webdriver-java/

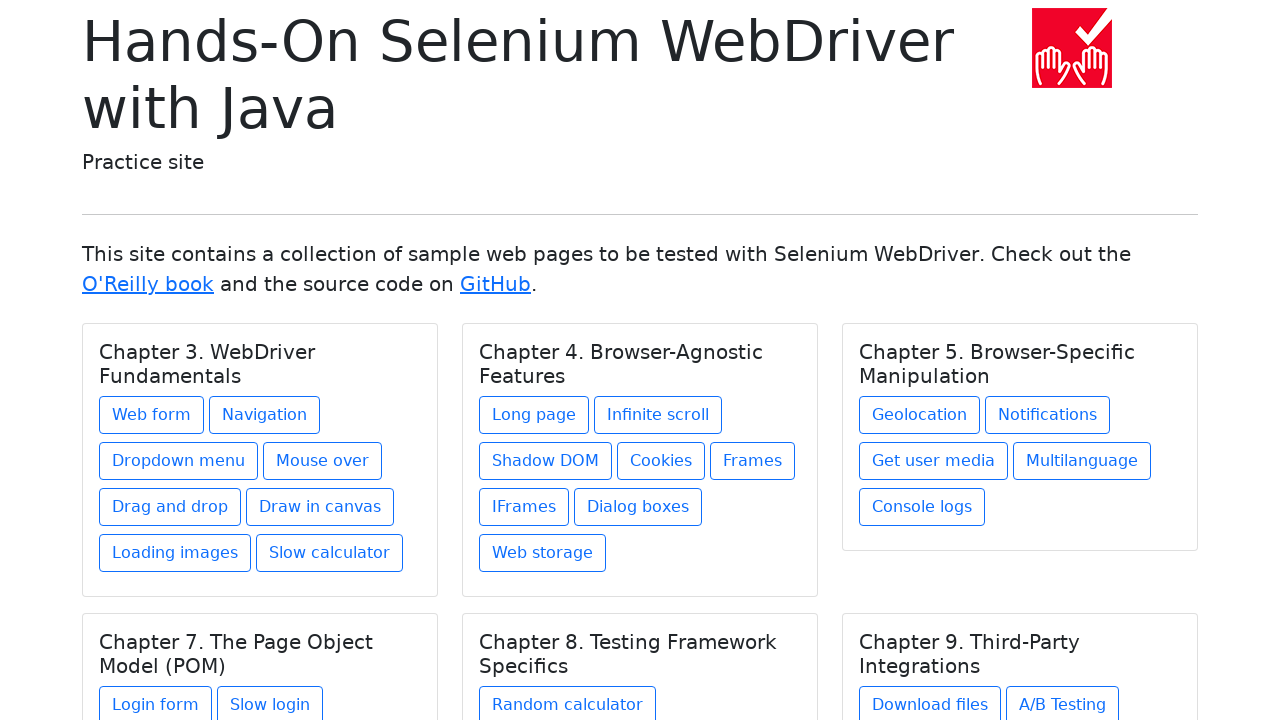

Created a new tab in the browser context
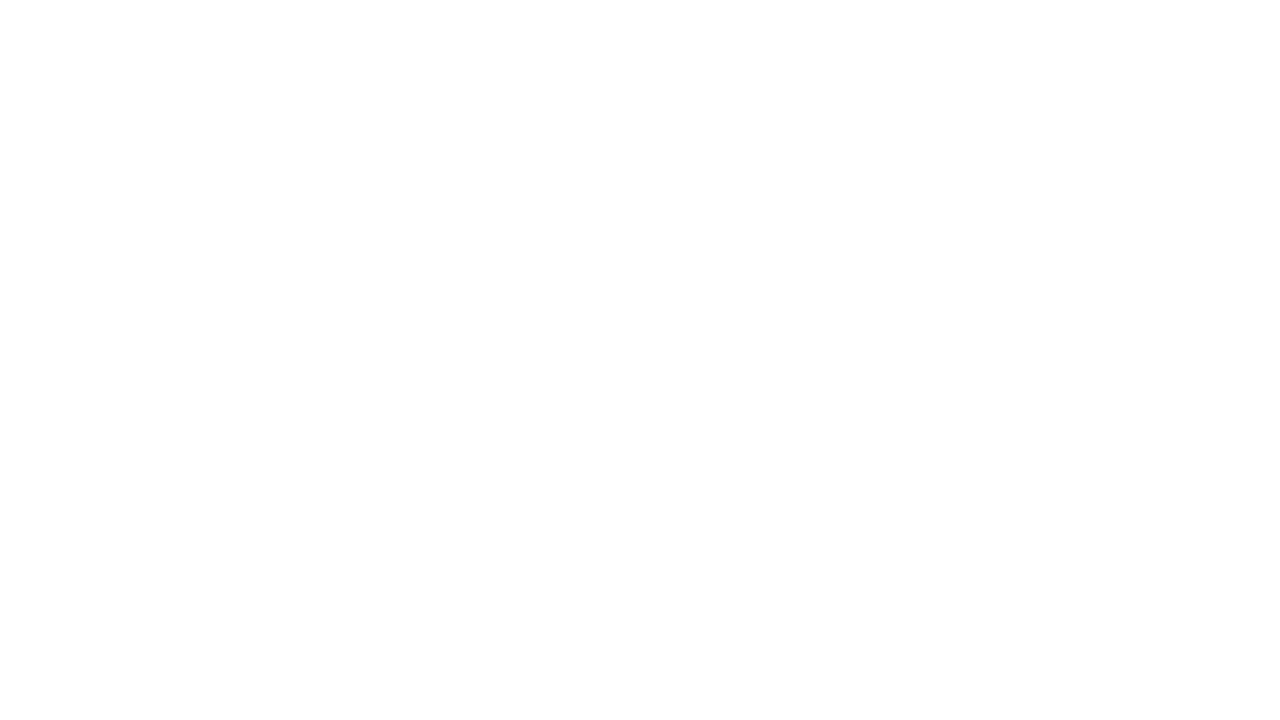

Navigated to CRM Pro website (https://www.crmpro.com/) in the new tab
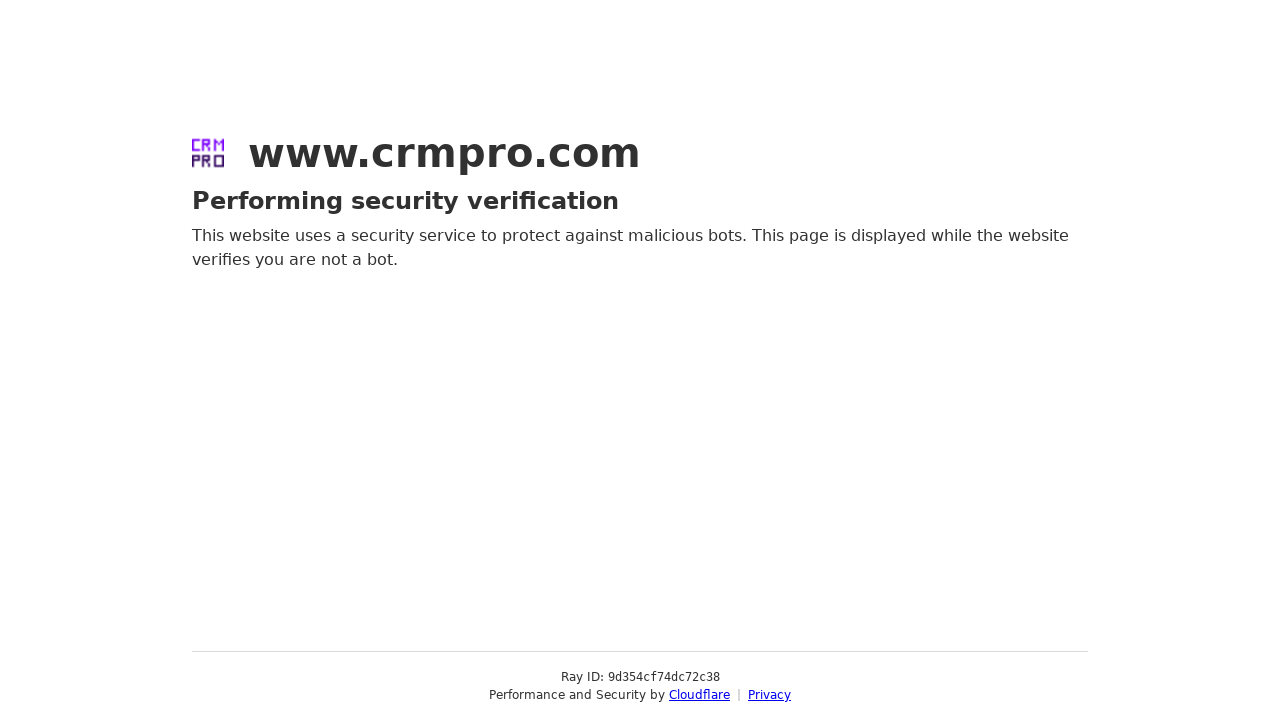

Verified that exactly 2 tabs are open in the browser context
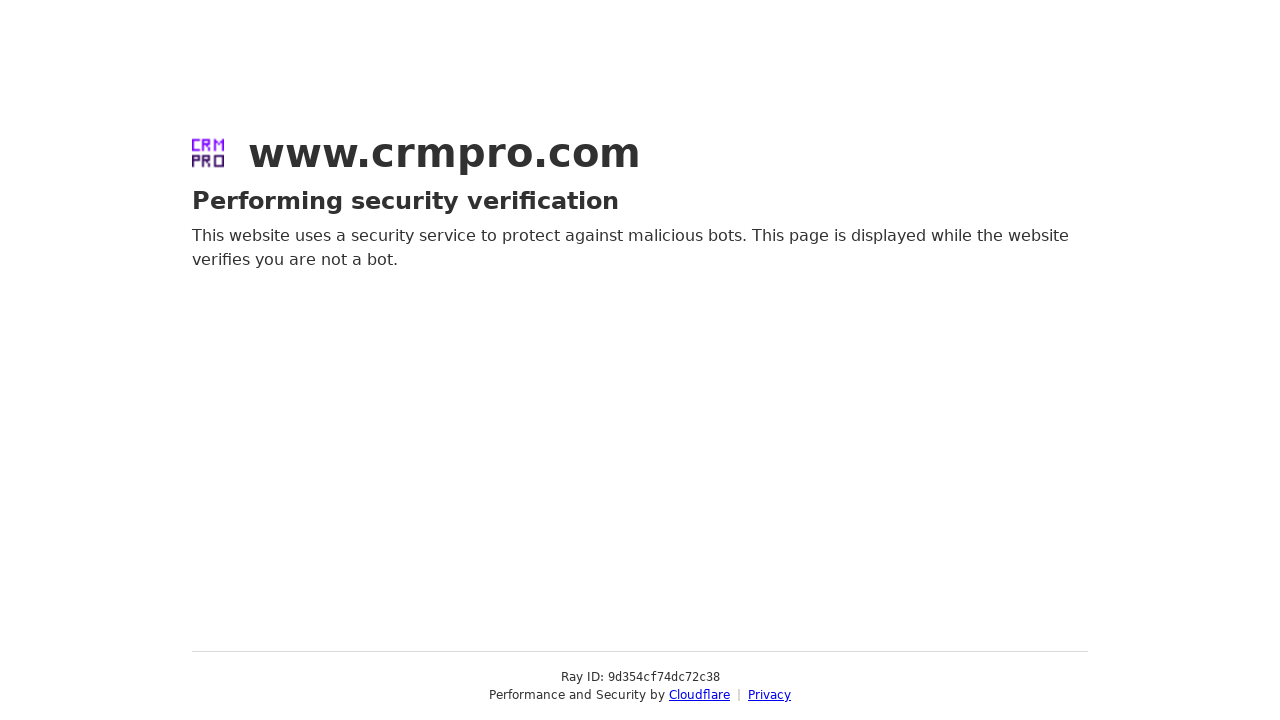

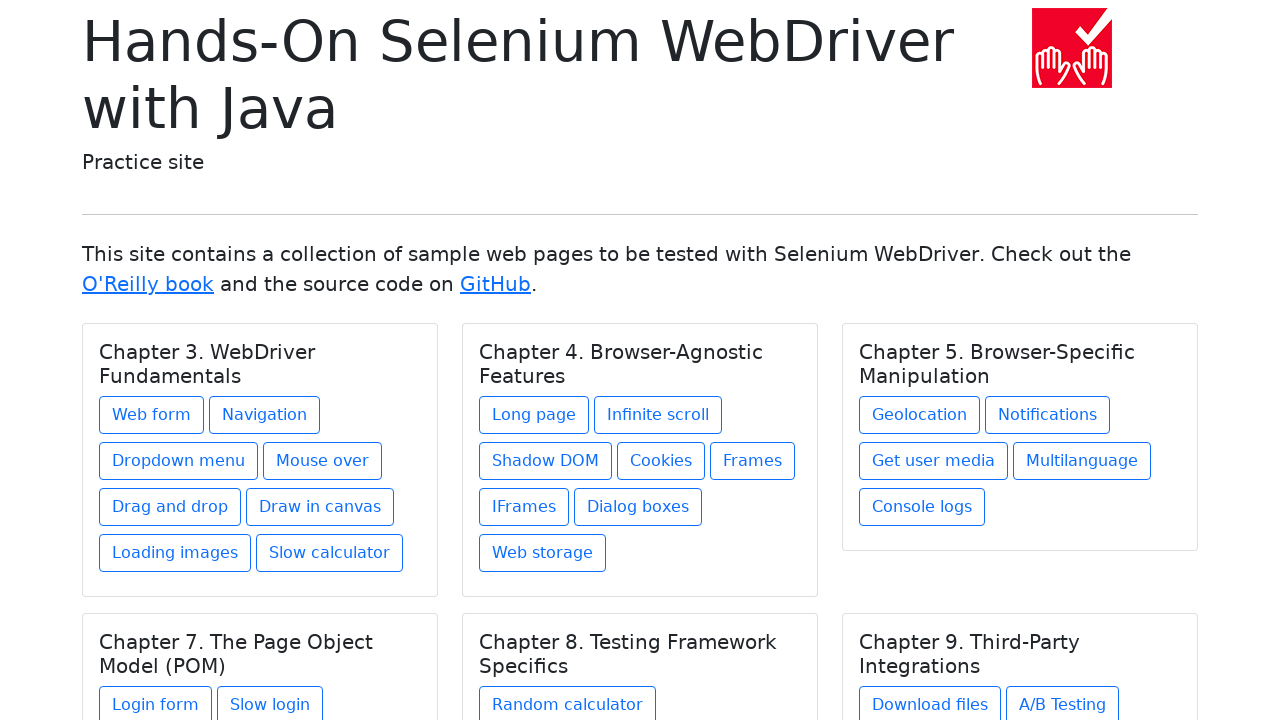